Tests e-commerce functionality by navigating to laptops category, selecting MacBook air, adding it to cart, and viewing the cart

Starting URL: https://www.demoblaze.com/

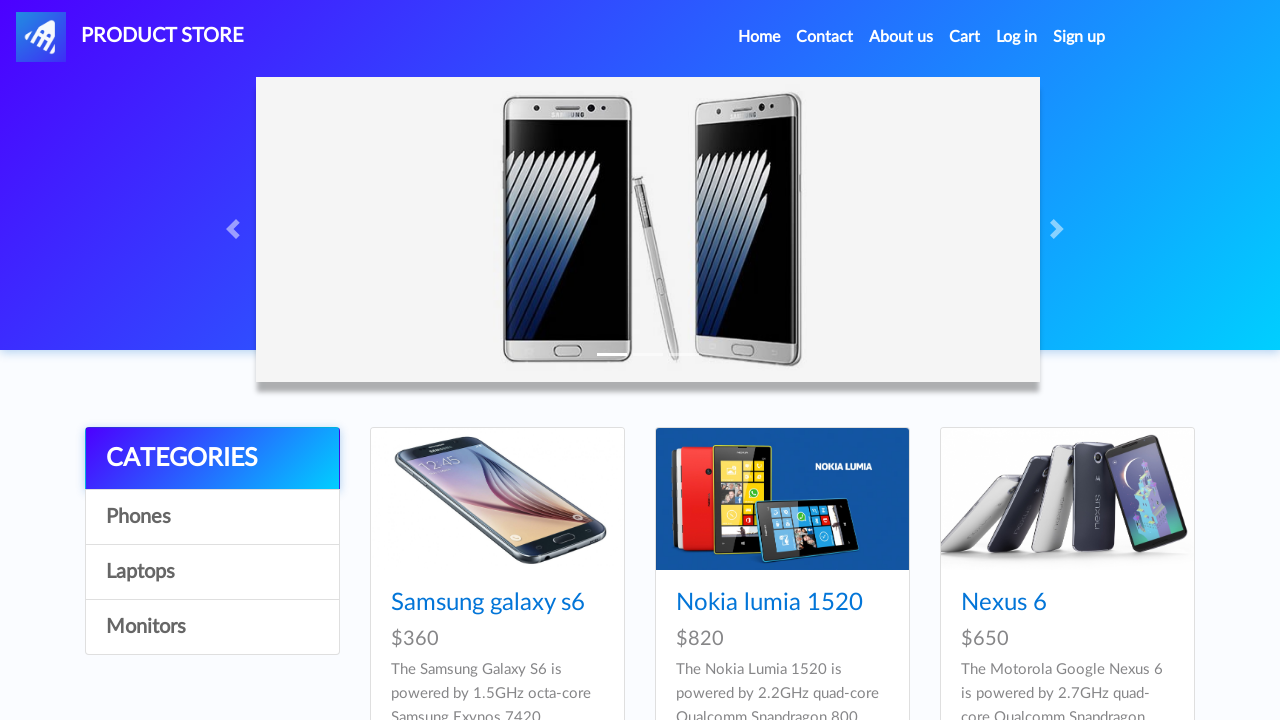

Clicked on Laptops category at (212, 572) on a:text('Laptops')
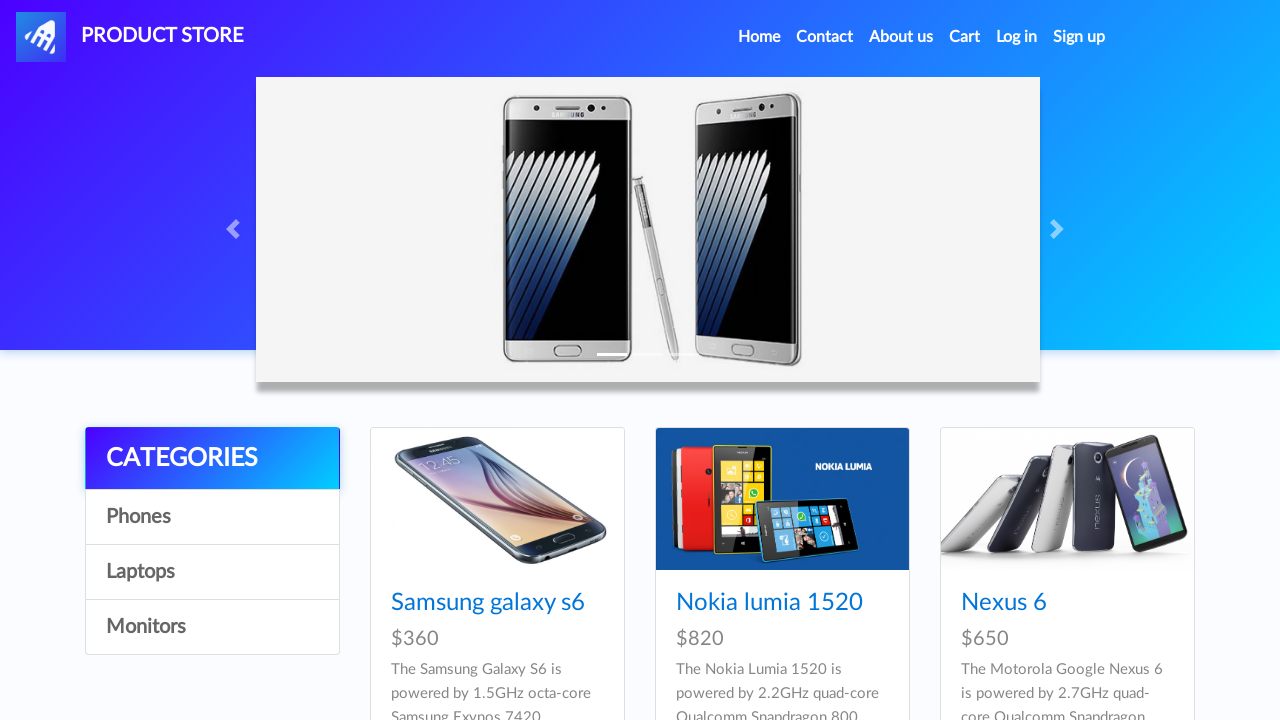

Waited 2 seconds for Laptops category to load
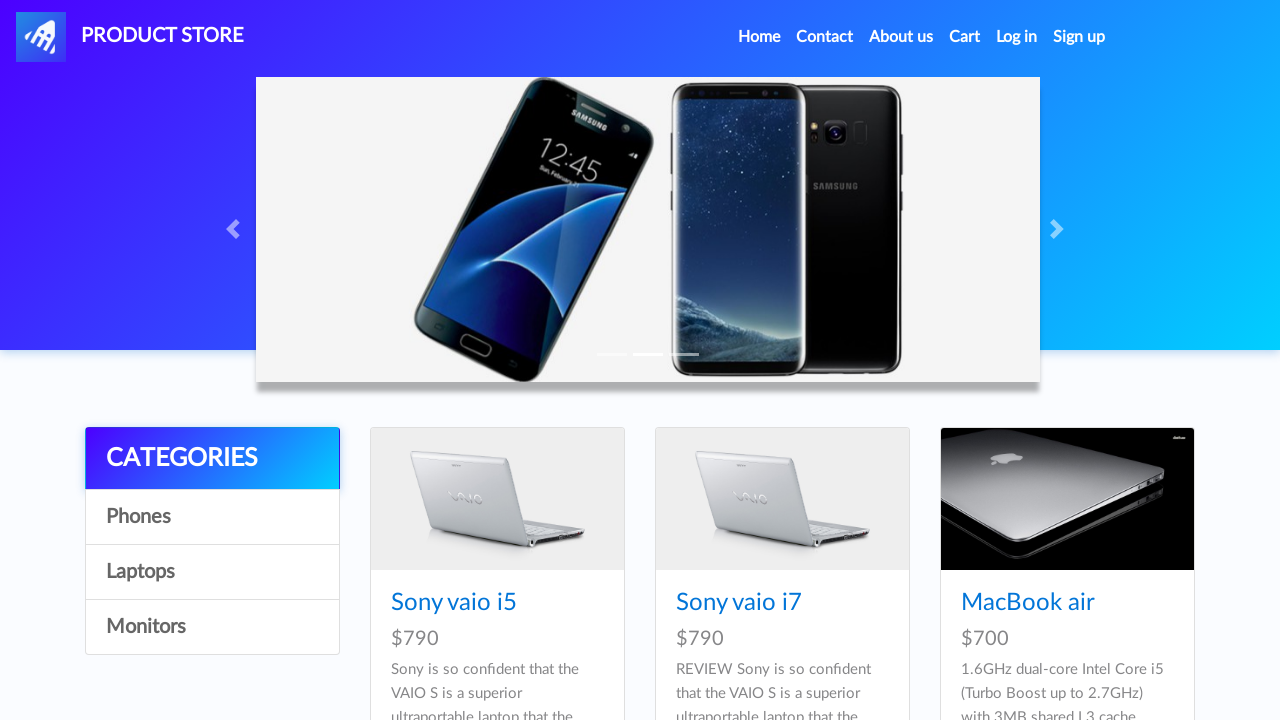

Clicked on MacBook air product at (1028, 603) on a:text('MacBook air')
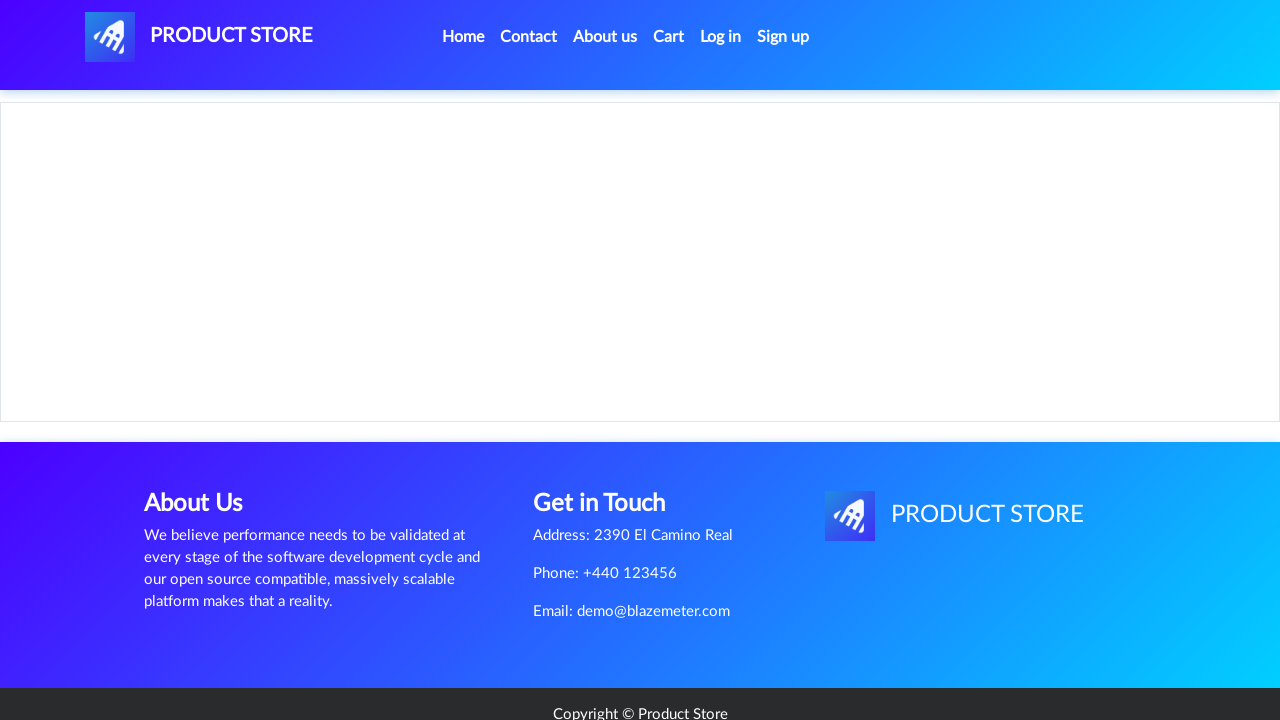

Waited 2 seconds for MacBook air product details to load
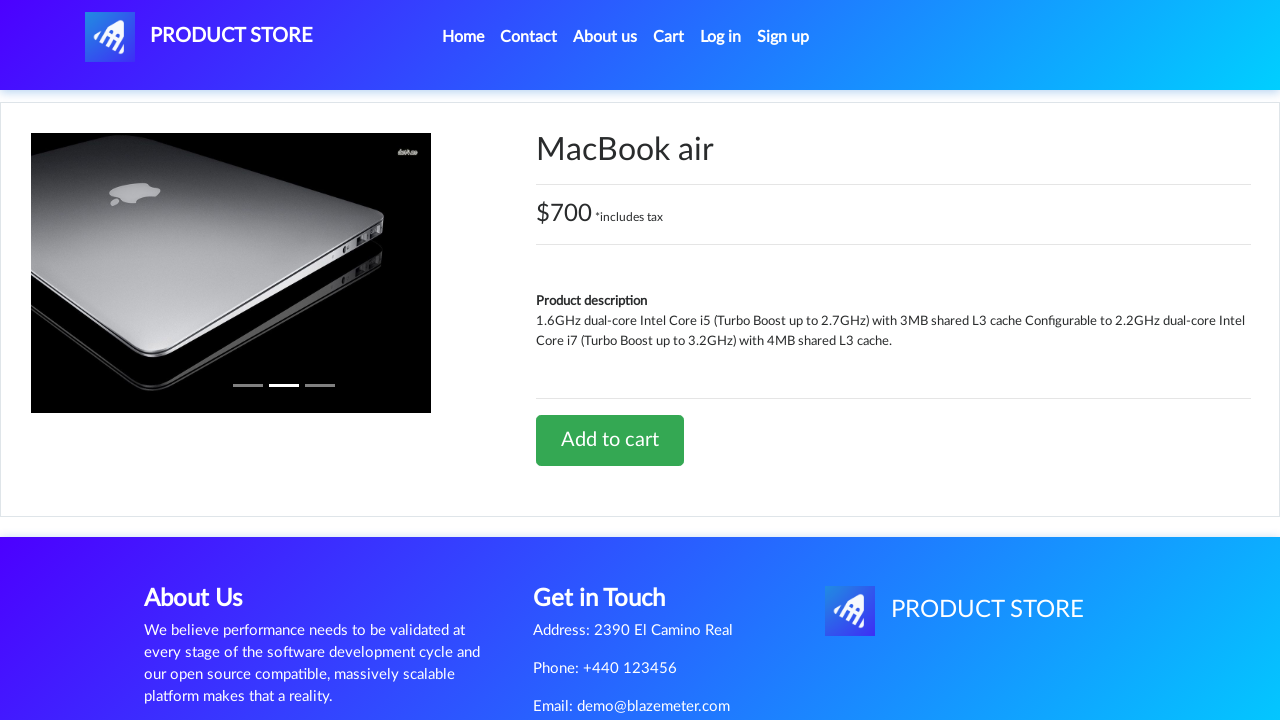

Clicked 'Add to cart' button for MacBook air at (610, 440) on a:text('Add to cart')
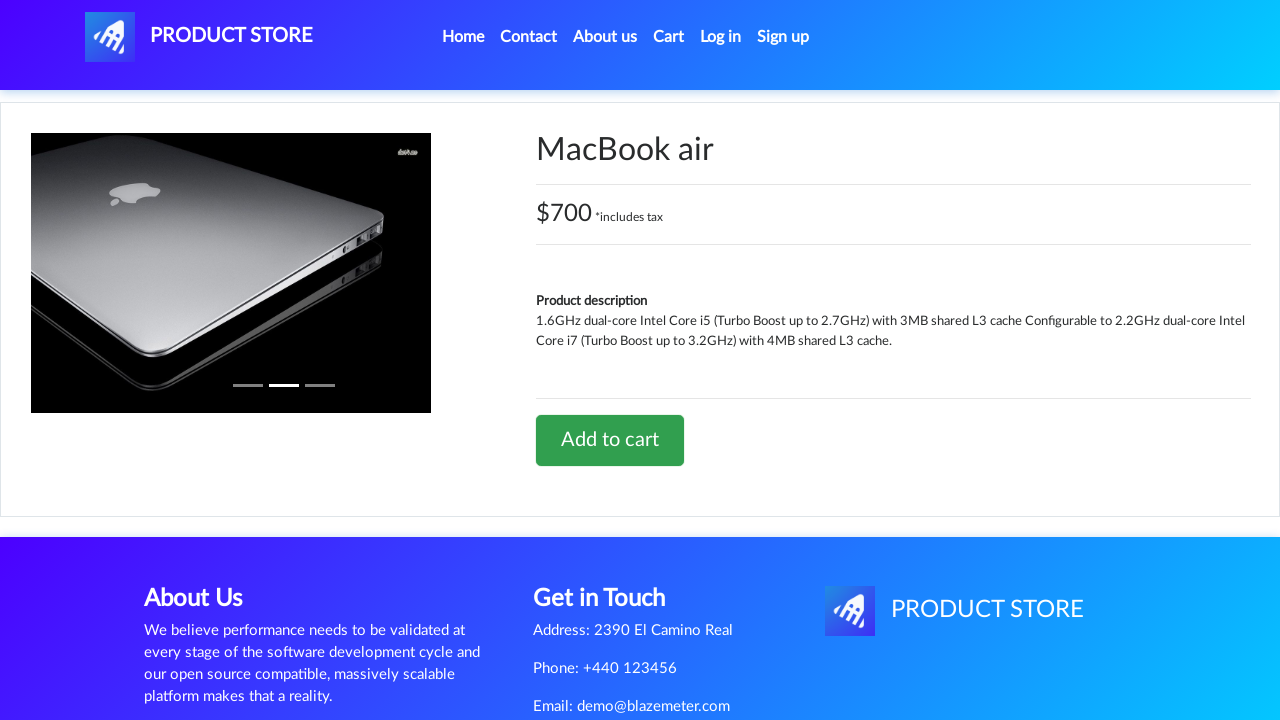

Waited 1 second for add to cart action to complete
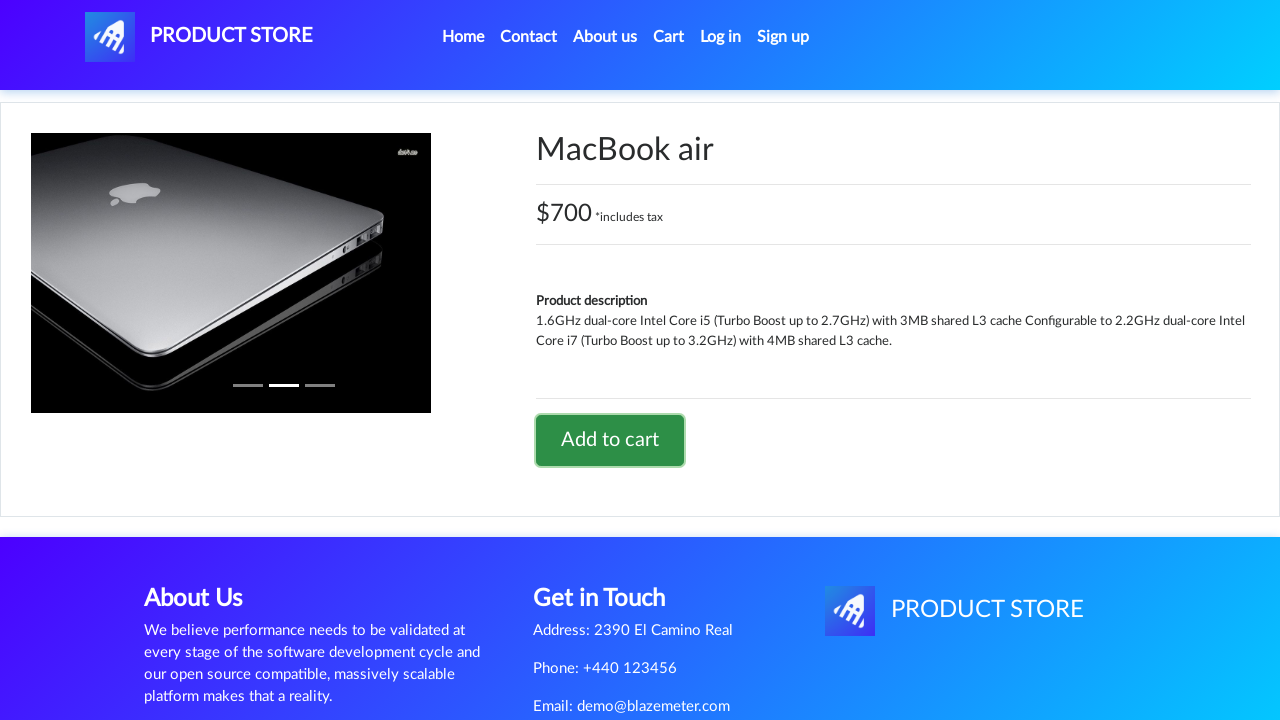

Set up dialog handler to accept confirmation alert
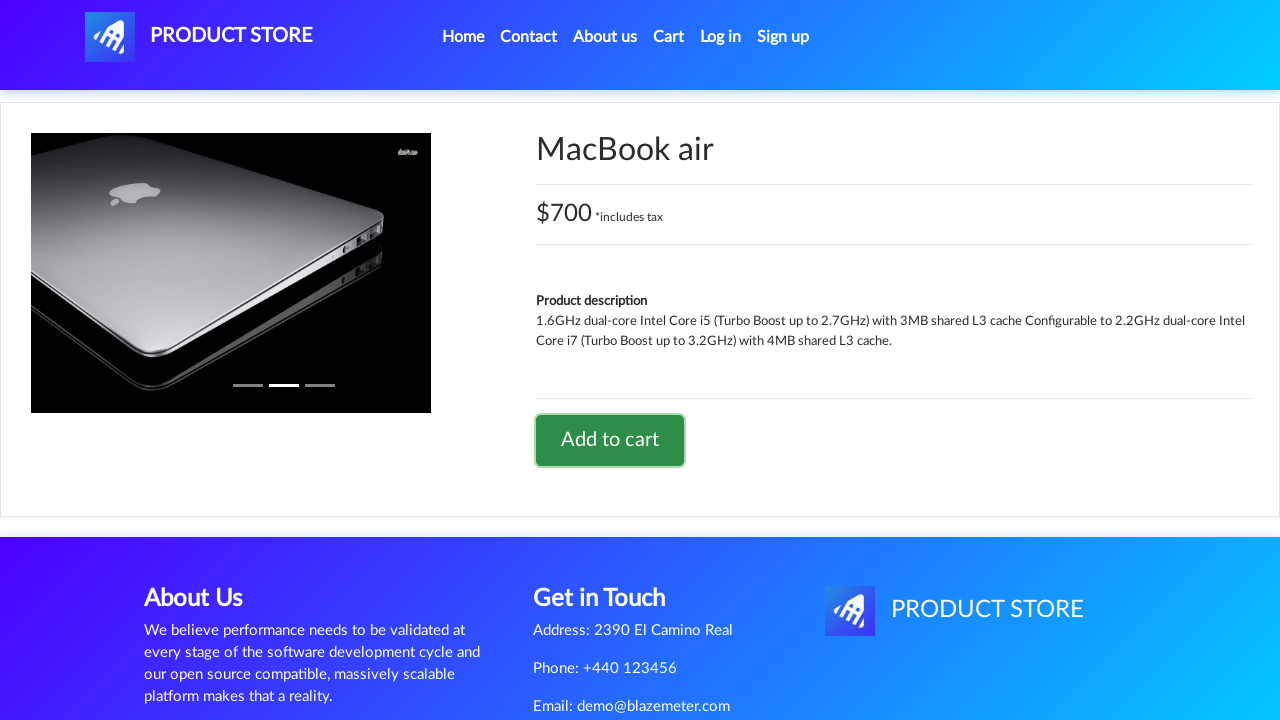

Clicked on Cart to view the shopping cart at (669, 37) on a:text('Cart')
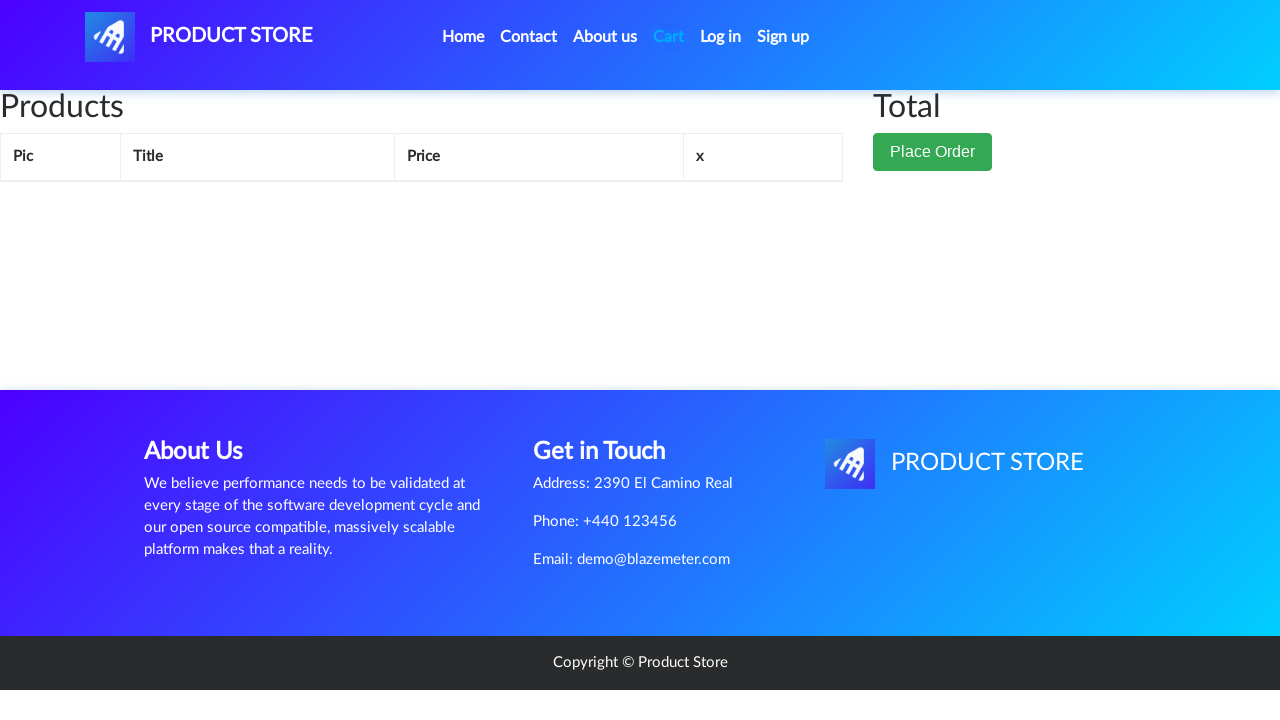

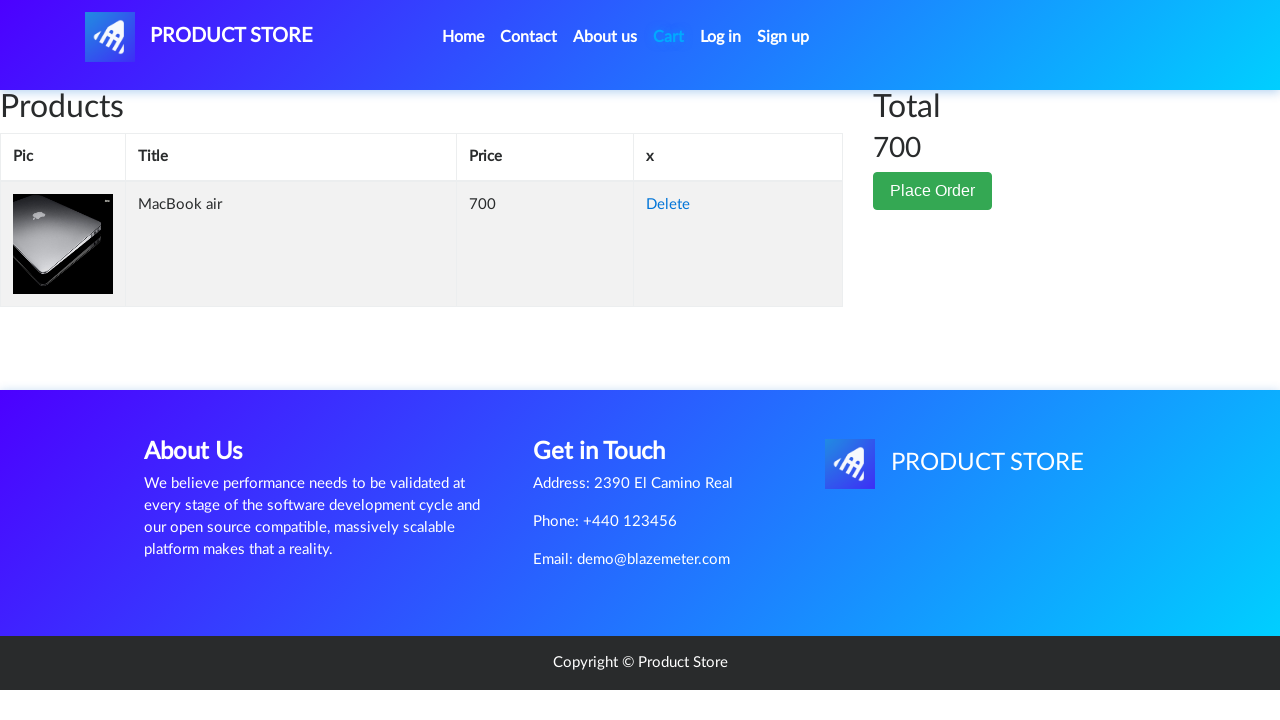